Tests that a user can navigate from the home page to the login page by clicking the Login link in the navigation bar

Starting URL: http://training.skillo-bg.com:4300/posts/all

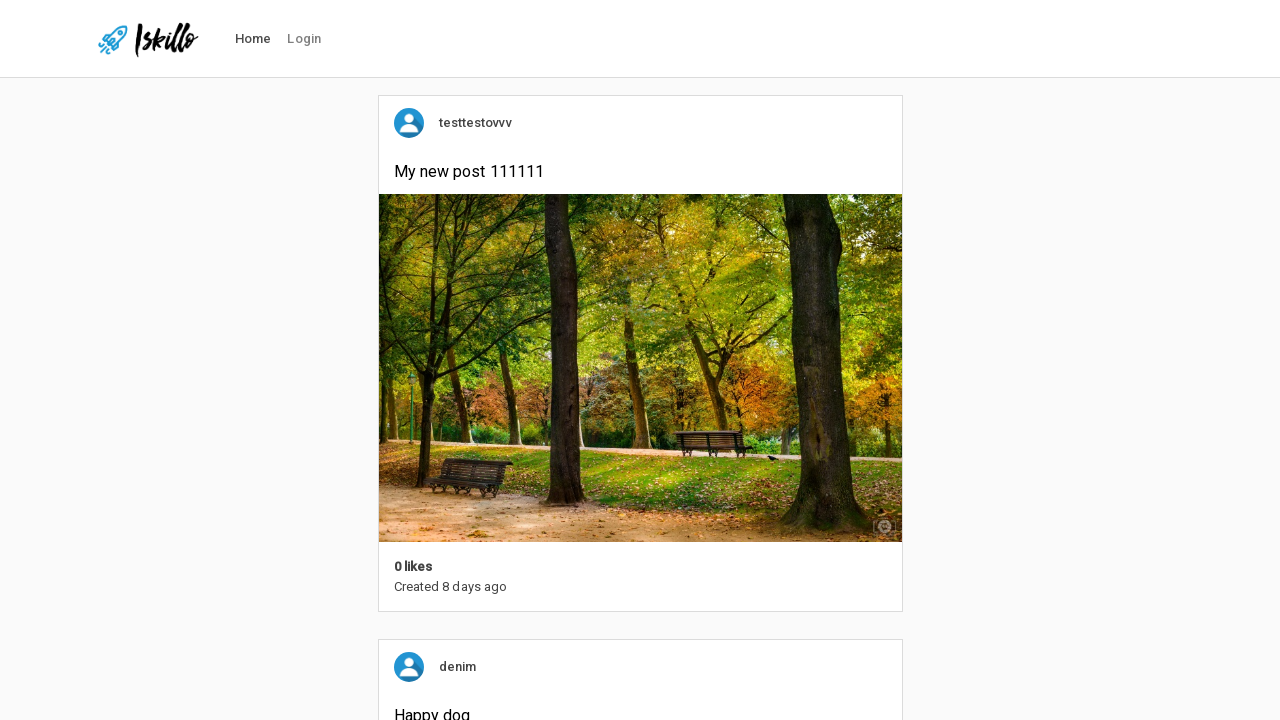

Clicked Login link in the navigation bar at (304, 39) on #nav-link-login
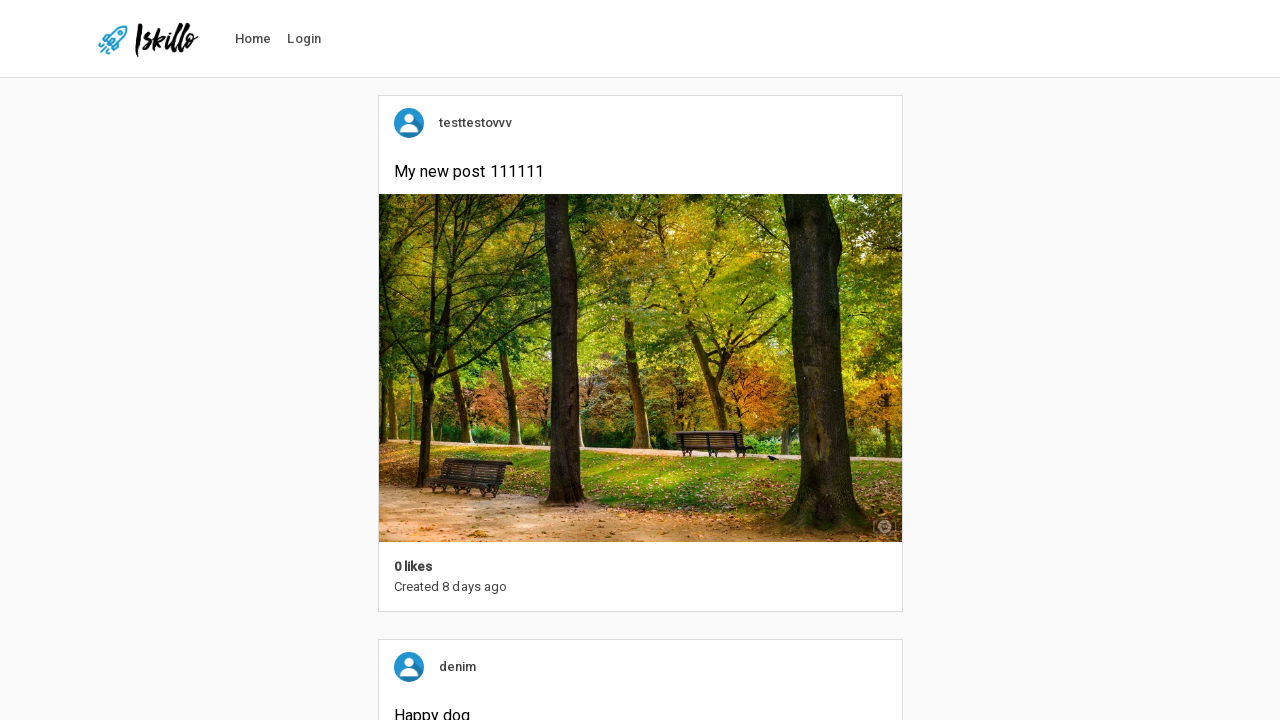

Verified navigation to Login page
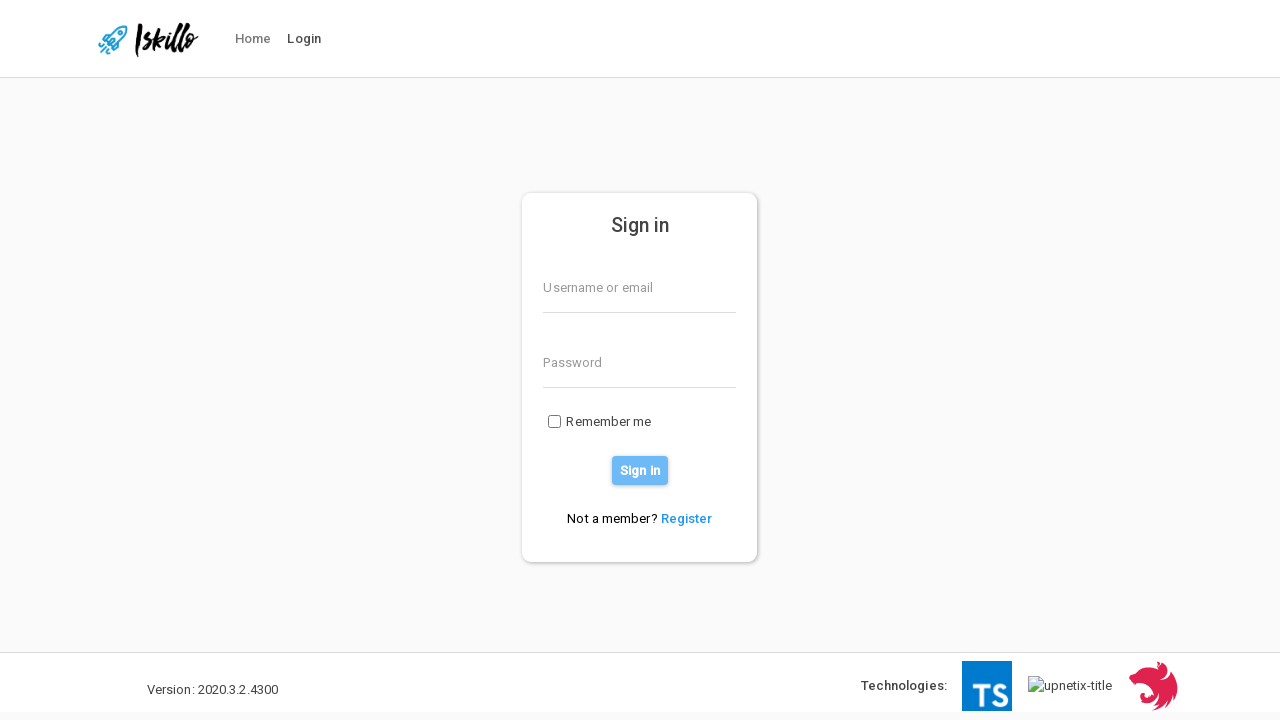

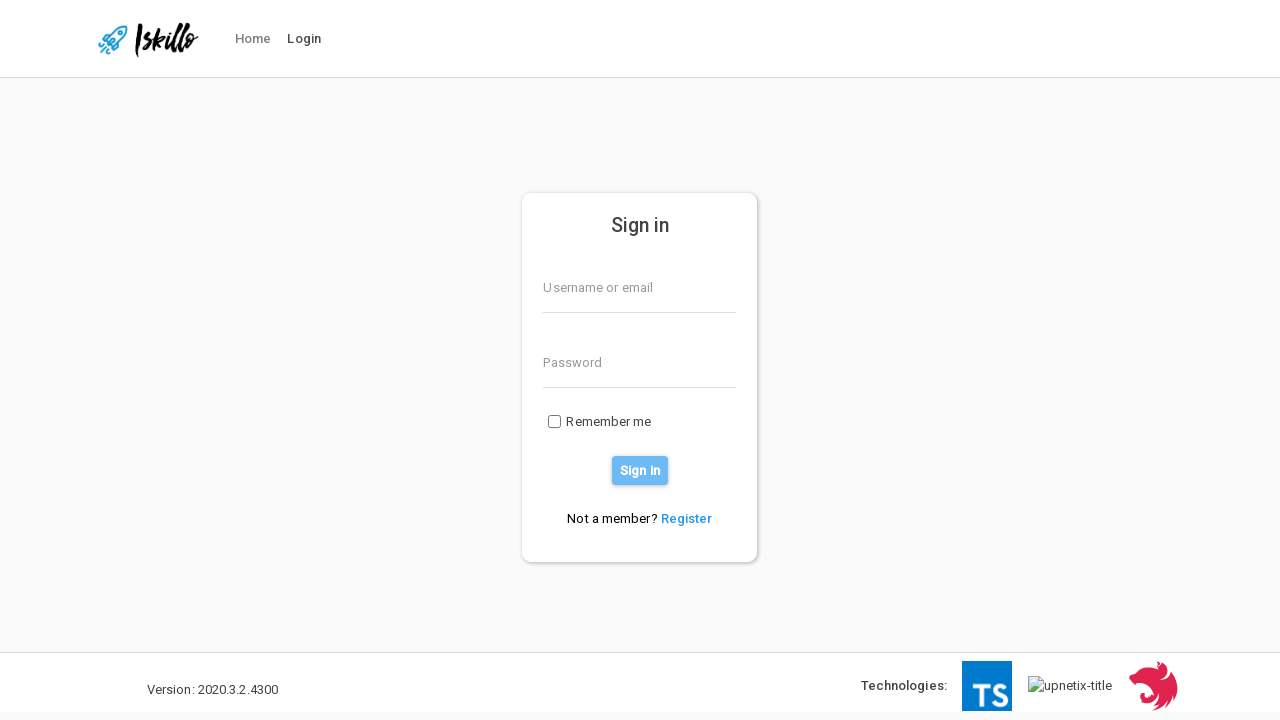